Tests the search functionality on the Green Kart e-commerce practice site by typing a search query in the search field

Starting URL: https://rahulshettyacademy.com/seleniumPractise/

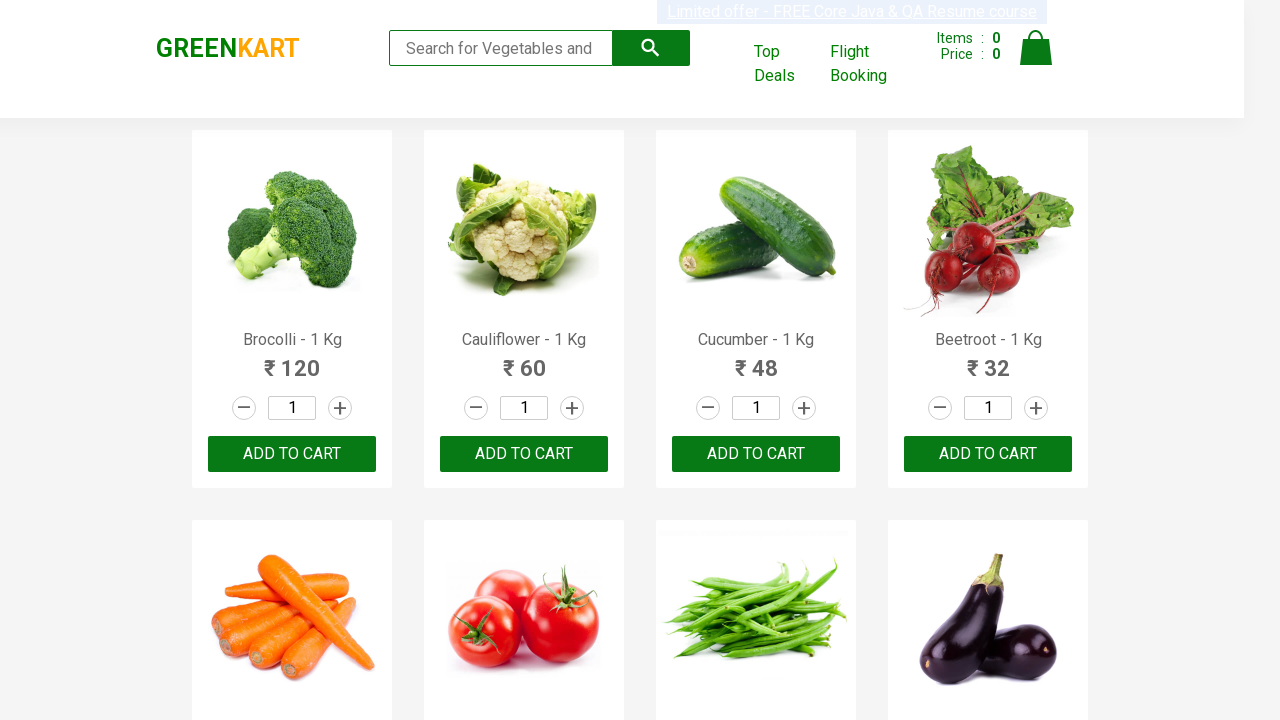

Typed 'ca' in the search keyword field on .search-keyword
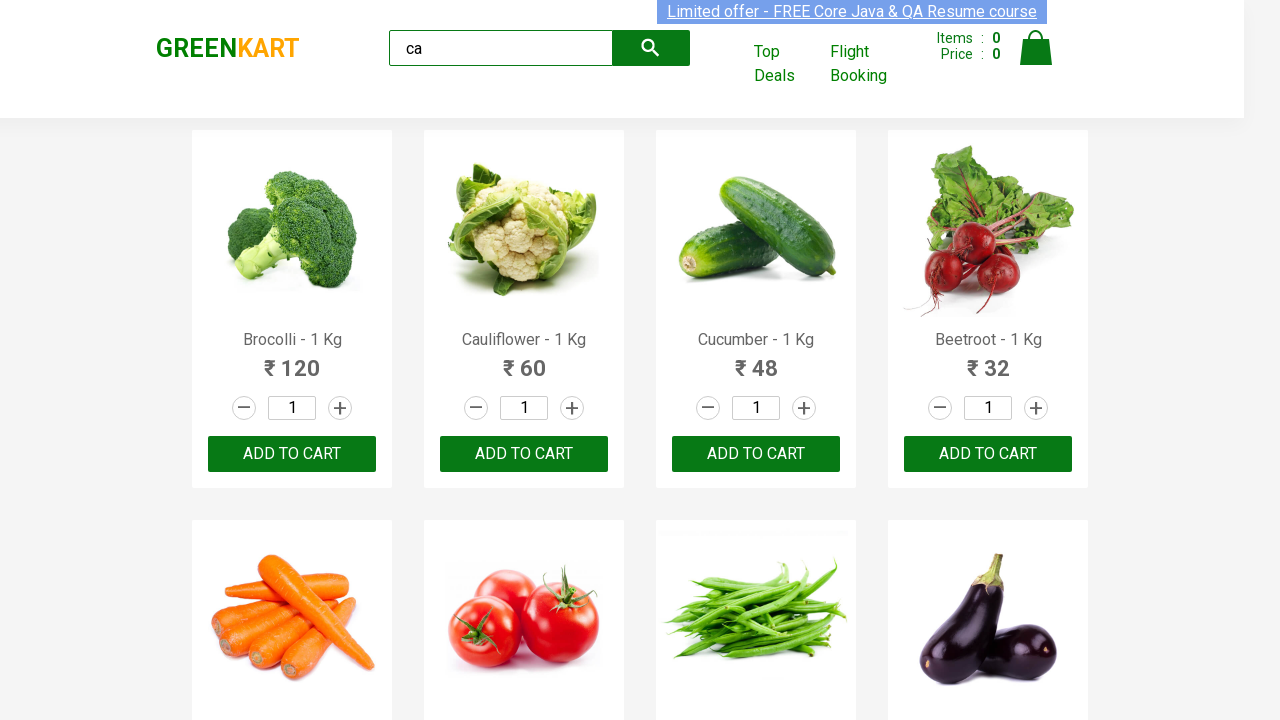

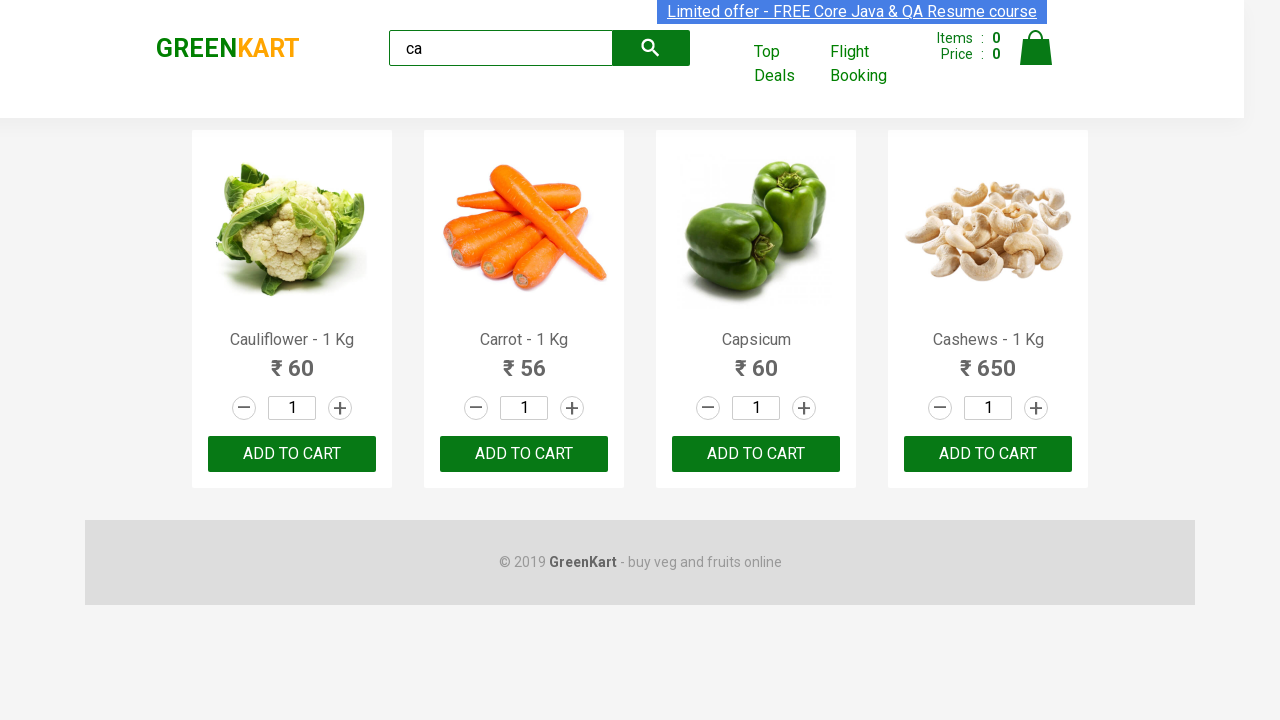